Tests dropdown selection functionality by selecting an option from a select menu

Starting URL: https://demoqa.com/select-menu

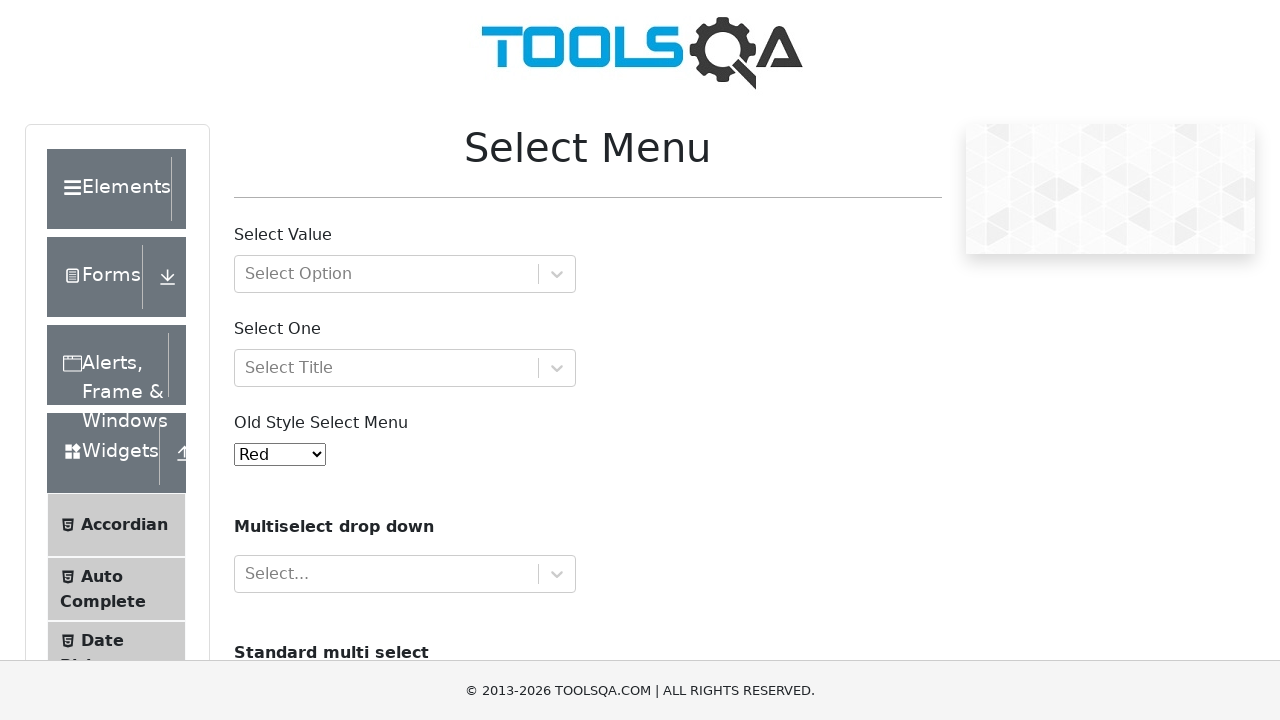

Selected 'White' option from the dropdown menu on #oldSelectMenu
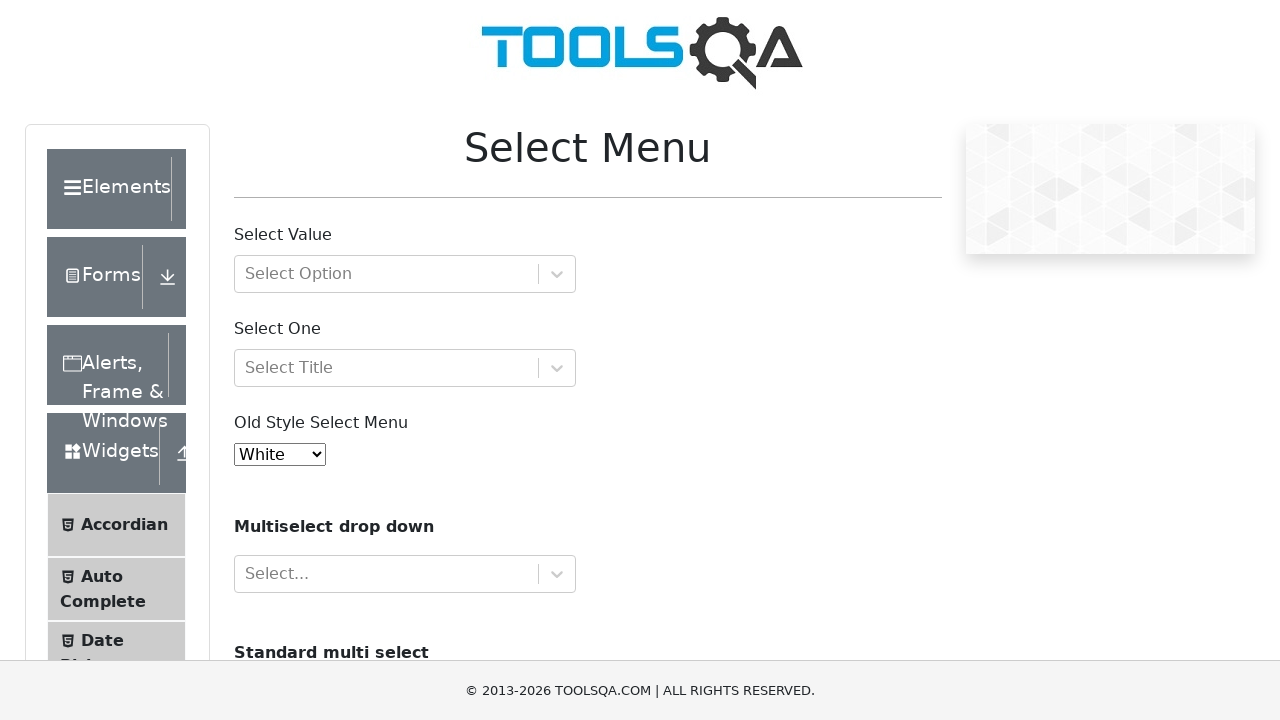

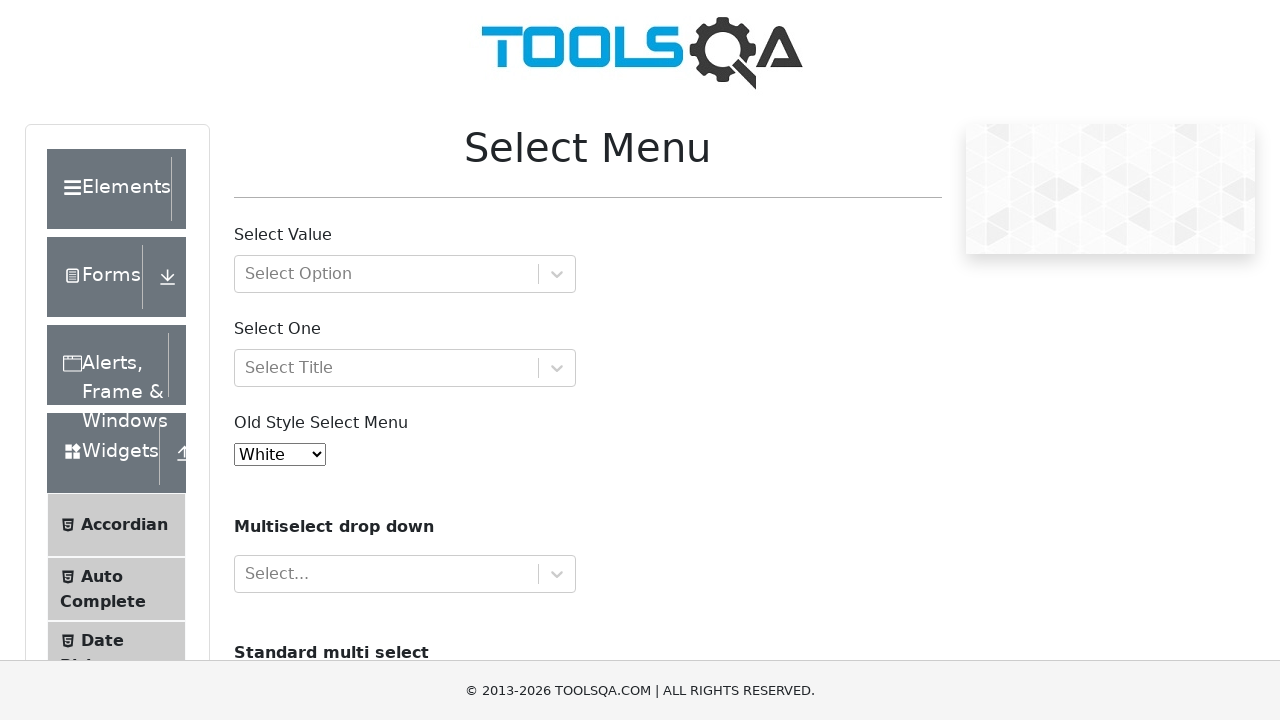